Tests drag and drop functionality by dragging an element from source to target container

Starting URL: https://leafground.com/drag.xhtml

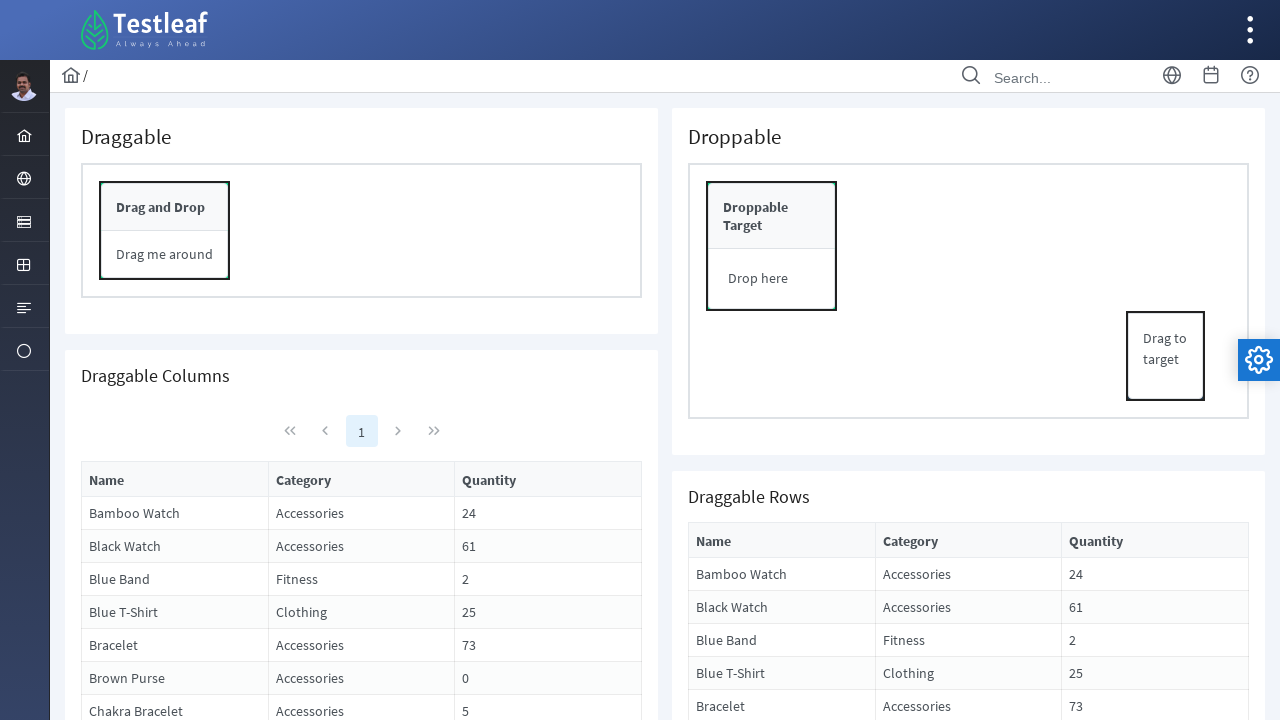

Located source element for drag and drop
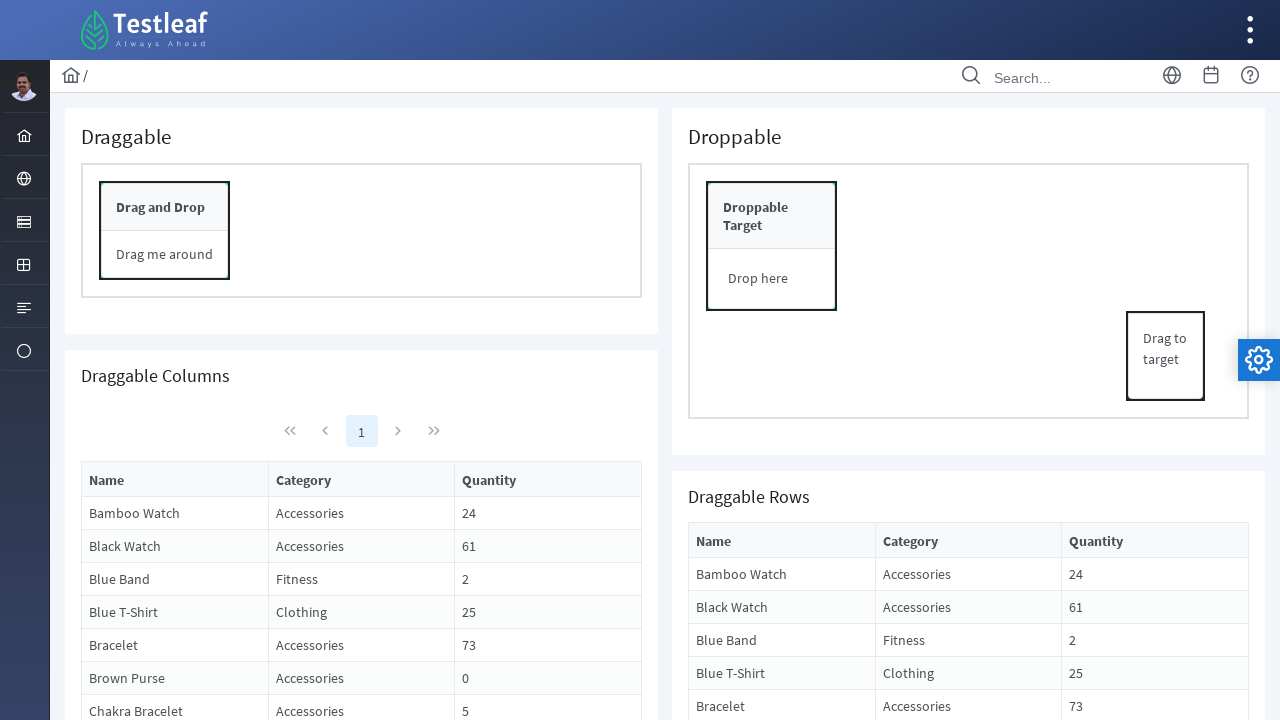

Located target drop zone
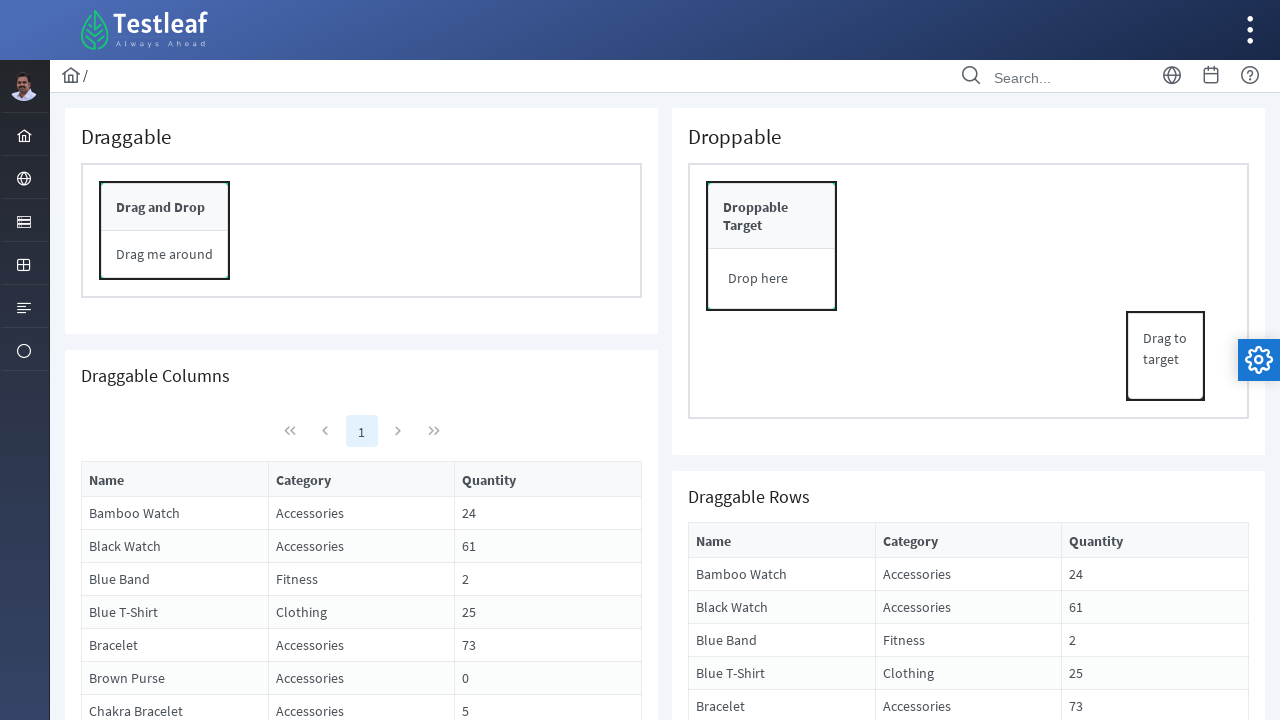

Dragged source element to target drop zone at (772, 279)
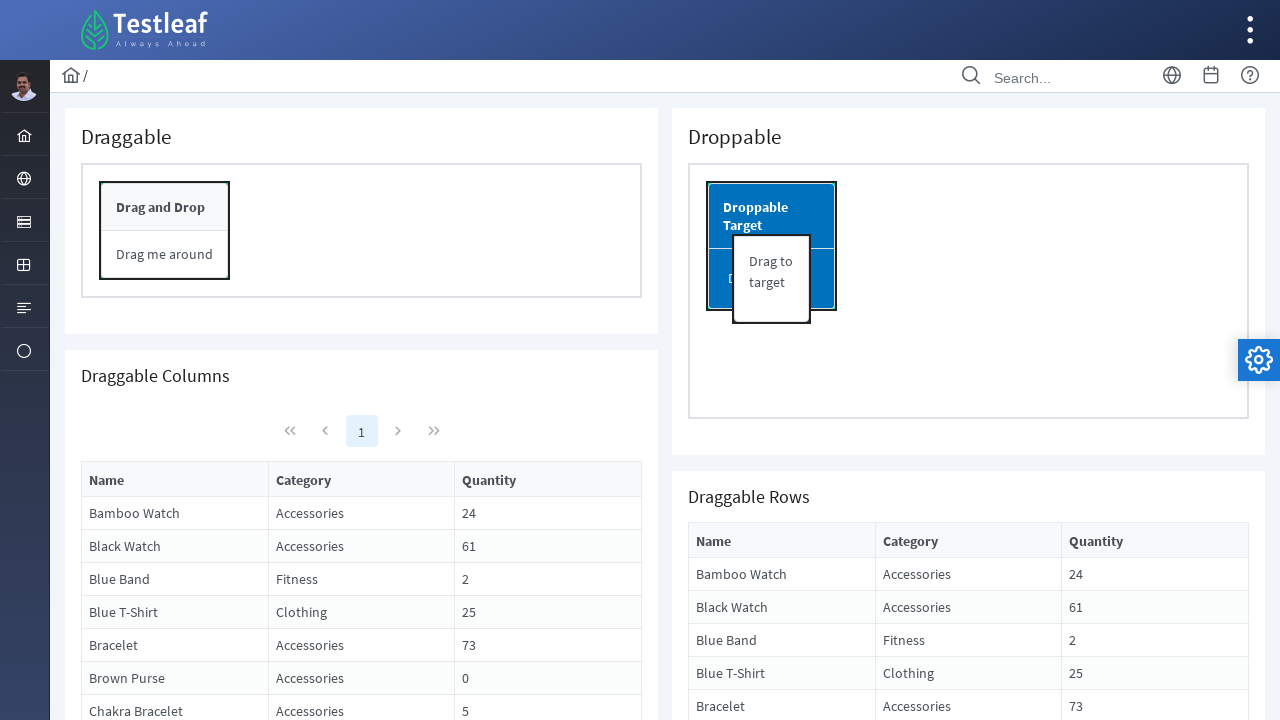

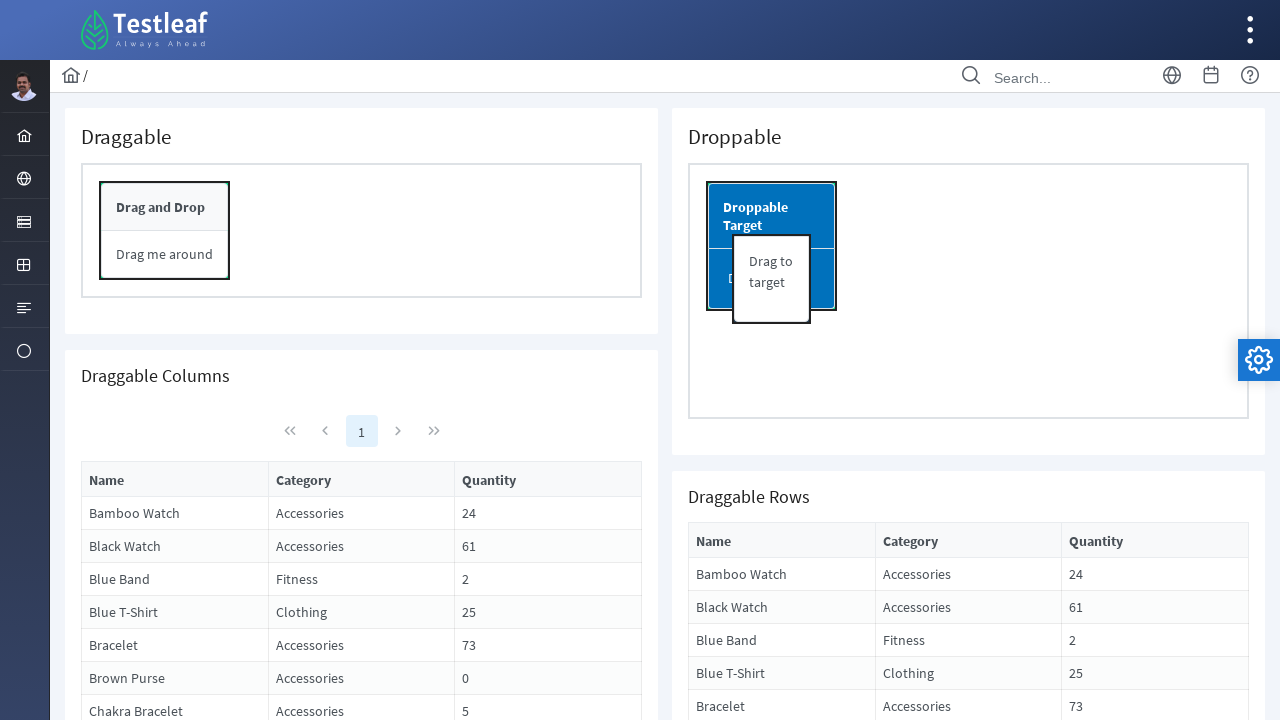